Tests alert handling functionality by clicking a button that triggers an alert and accepting it

Starting URL: http://demo.automationtesting.in/Alerts.html

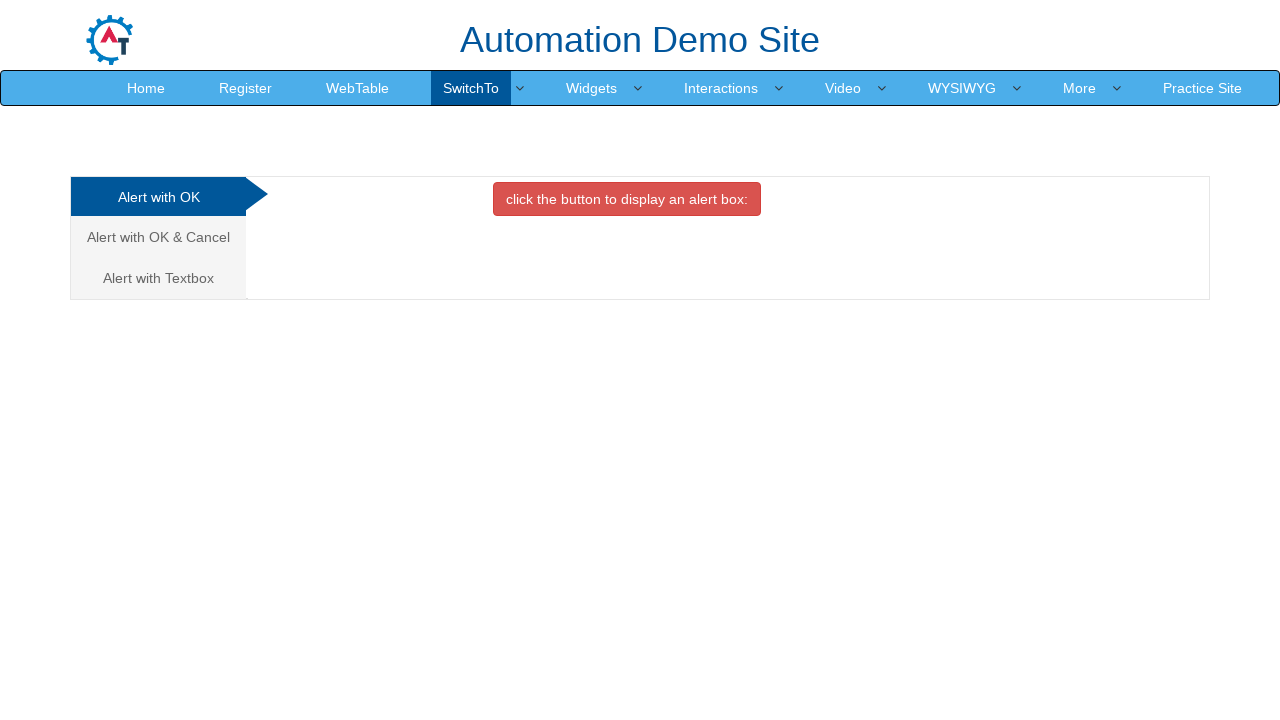

Clicked navigation link at (471, 88) on xpath=//*[@id='header']/nav/div/div[2]/ul/li[4]/a
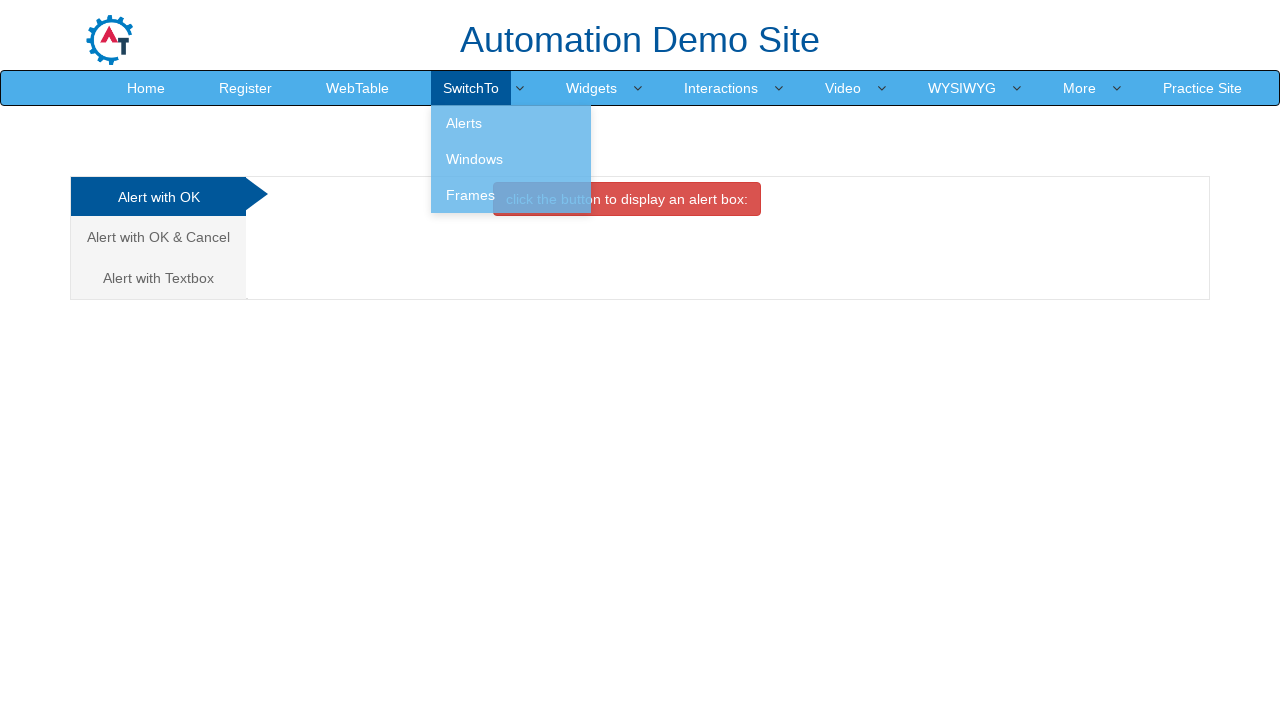

Clicked button to trigger alert at (627, 199) on xpath=//button[@class='btn btn-danger']
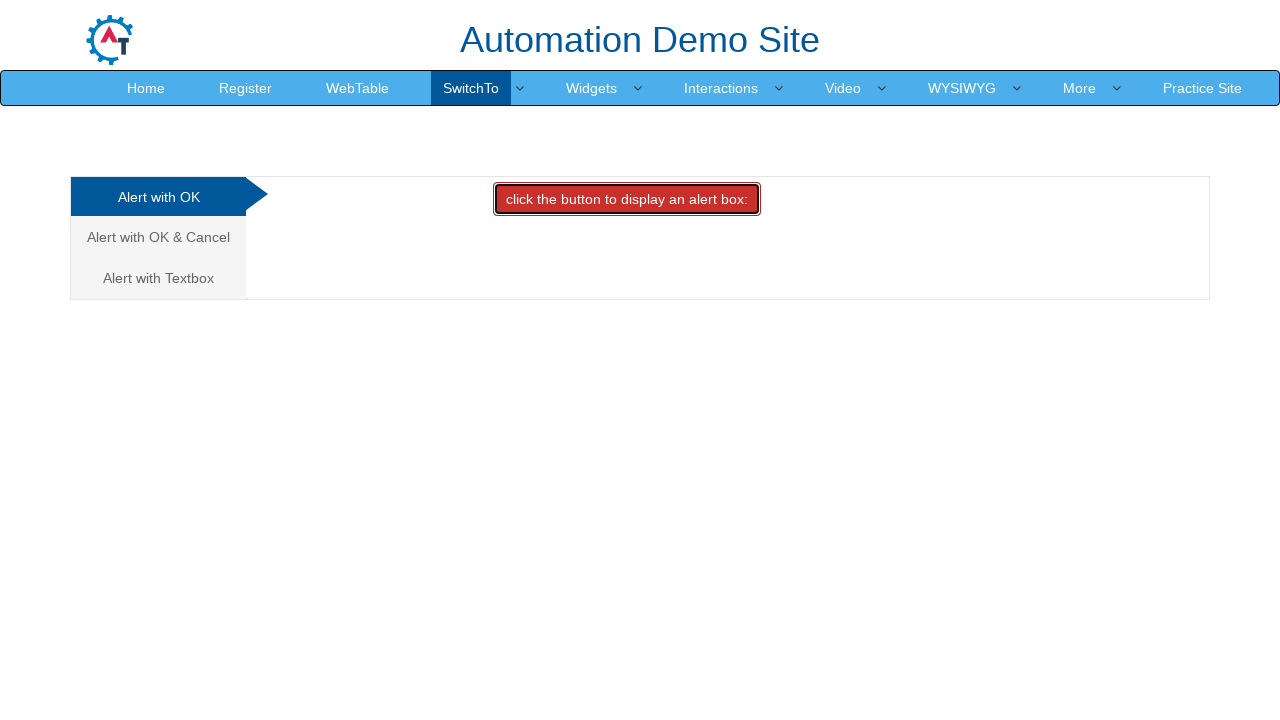

Alert handler set up and alert accepted
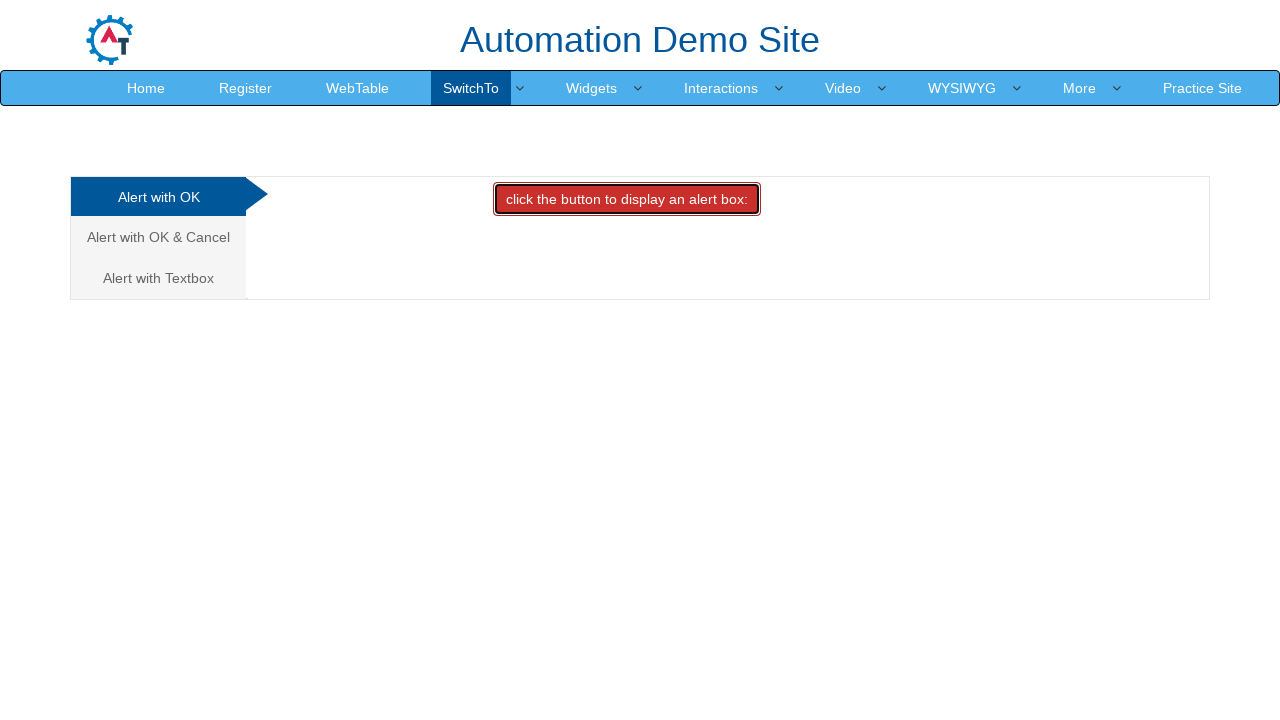

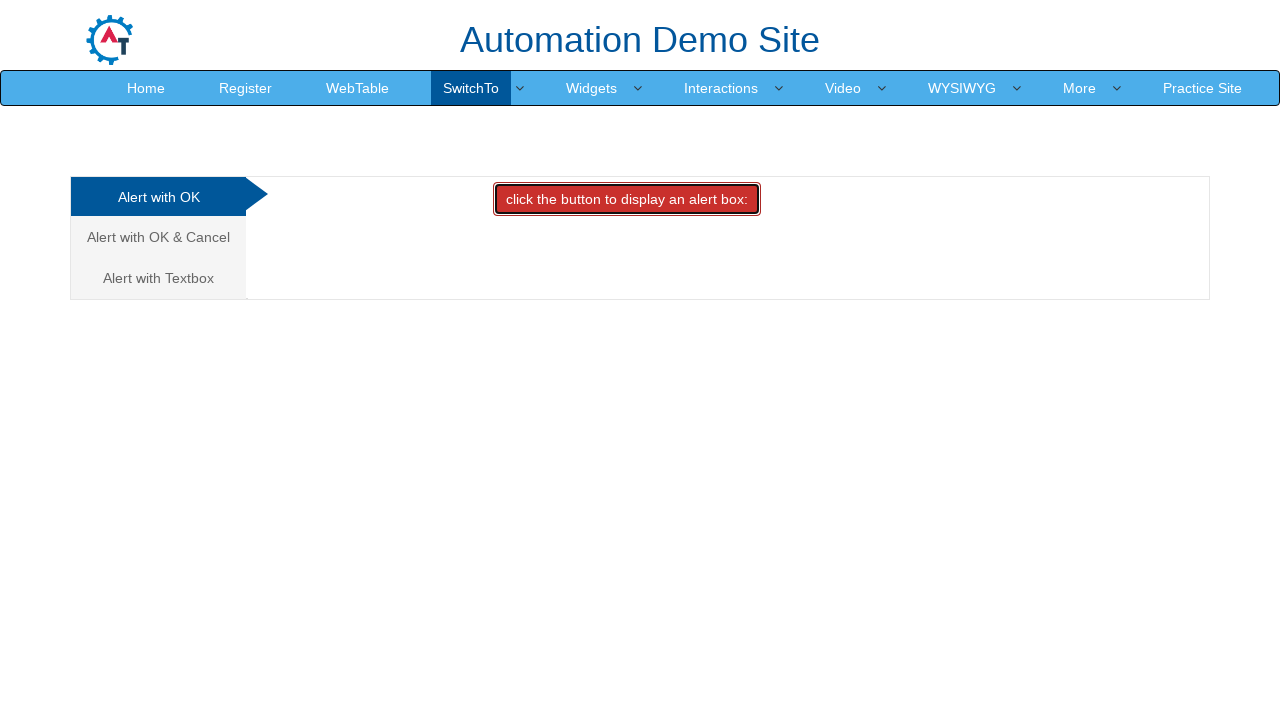